Tests appending text to an existing input field value by focusing, moving to end, and typing additional text

Starting URL: https://letcode.in/edit

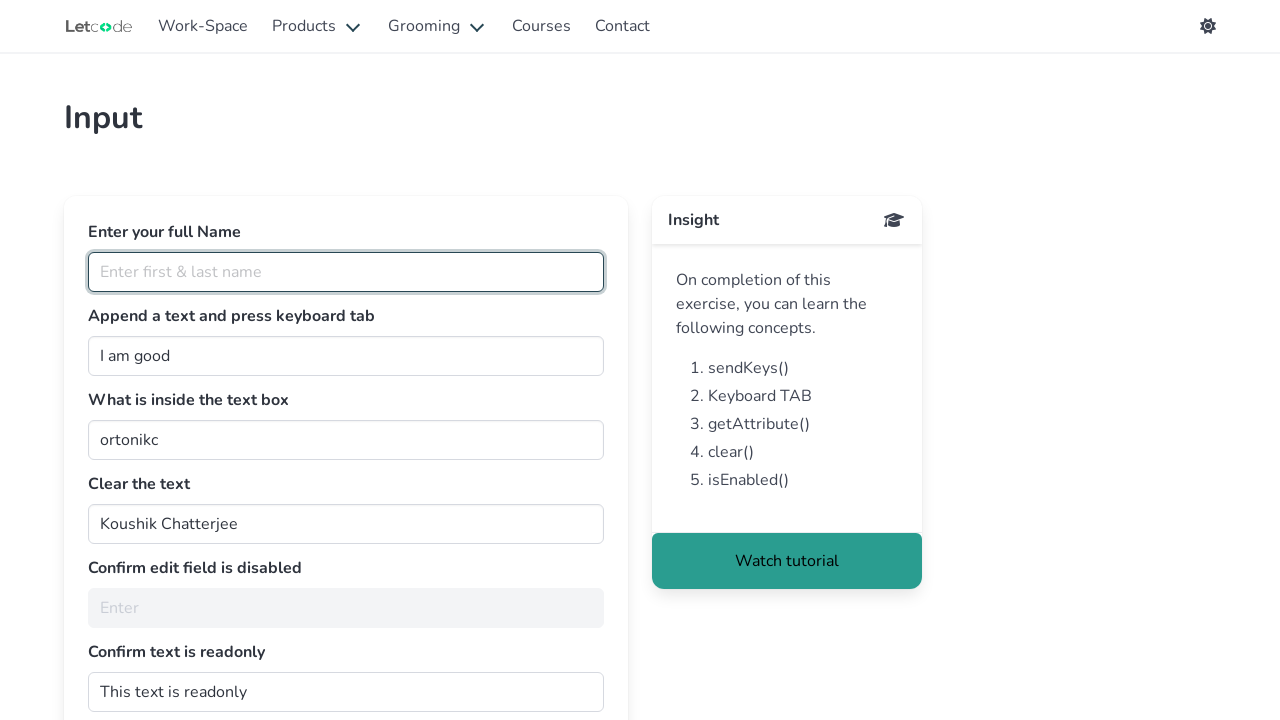

Focused on the join input field on #join
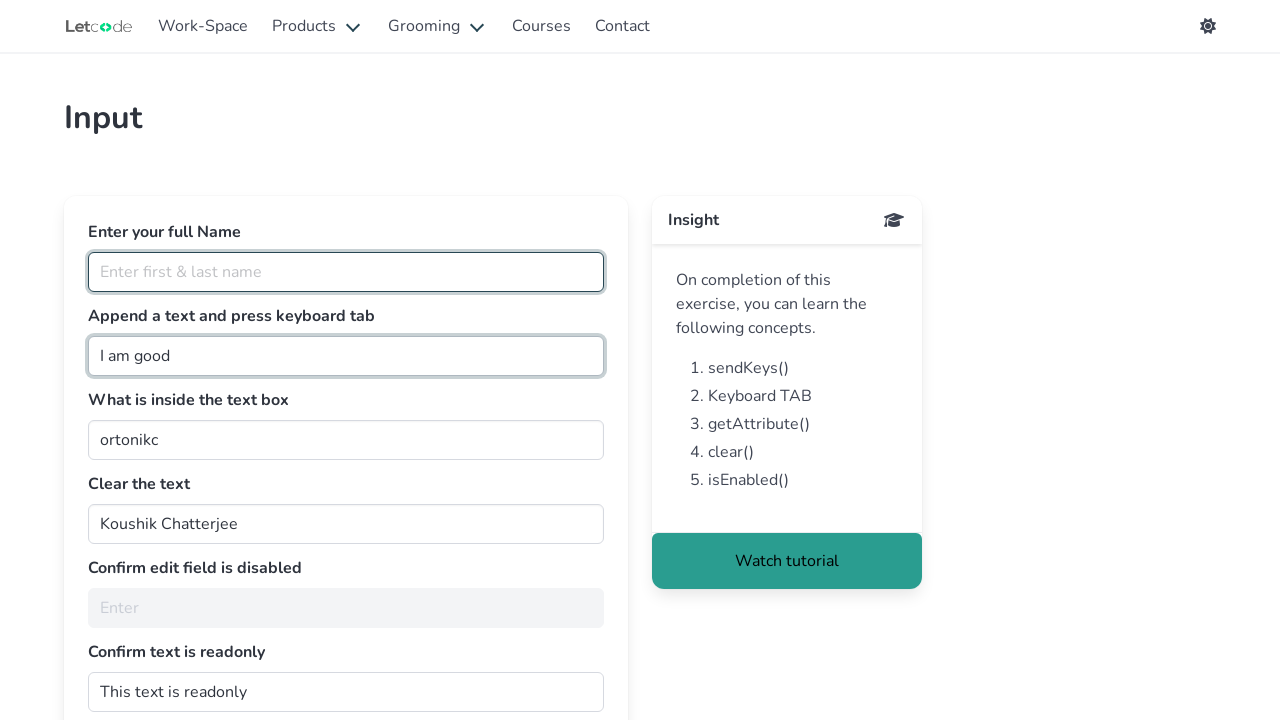

Pressed End key to move cursor to end of text
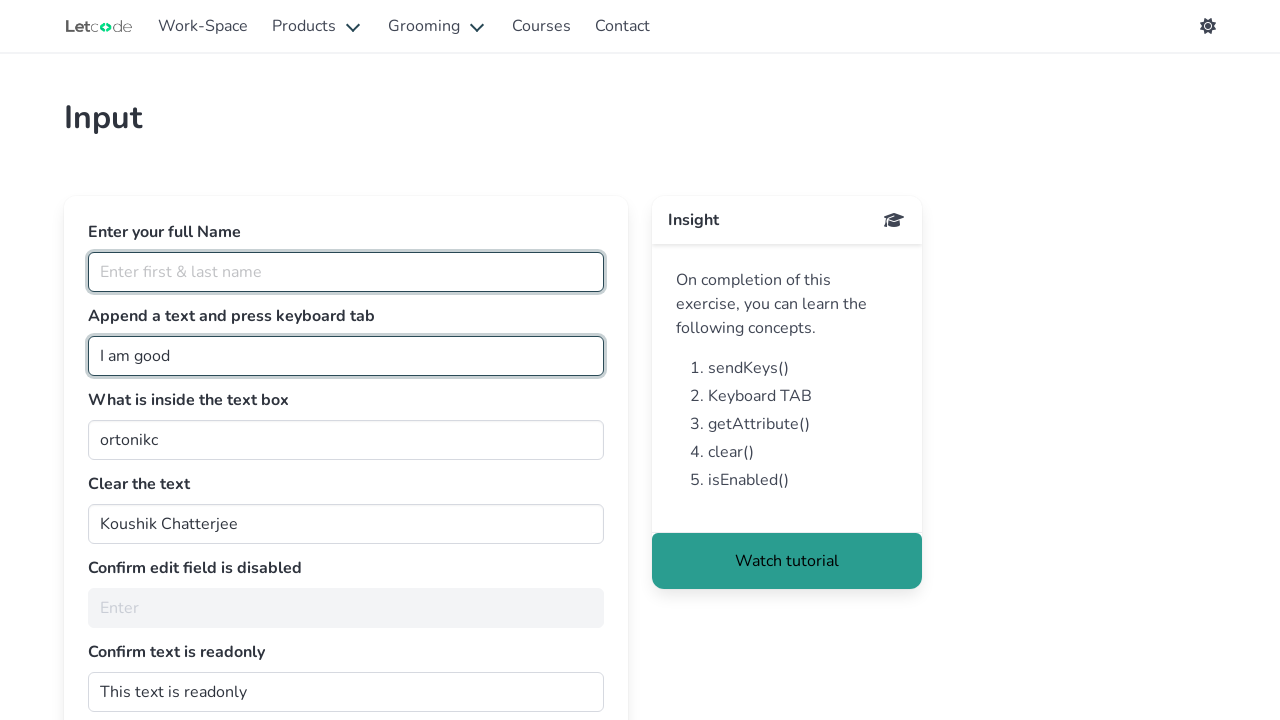

Appended ' Human' text to the input field on #join
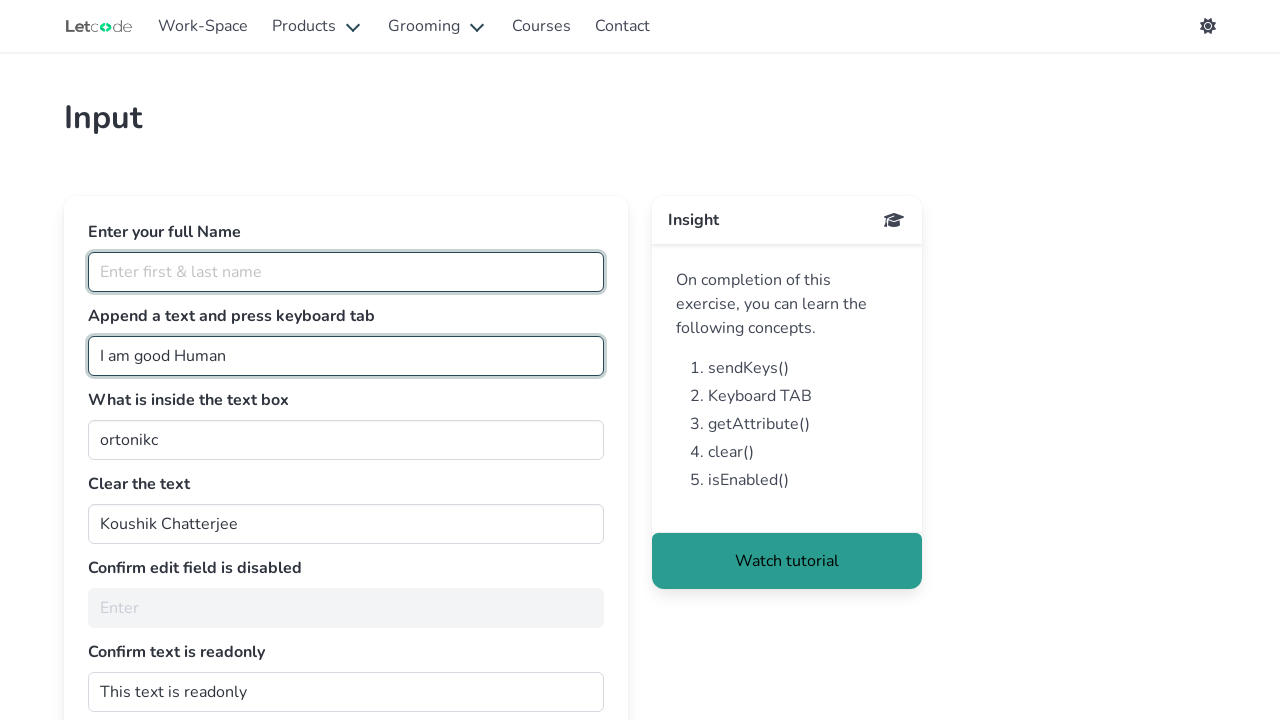

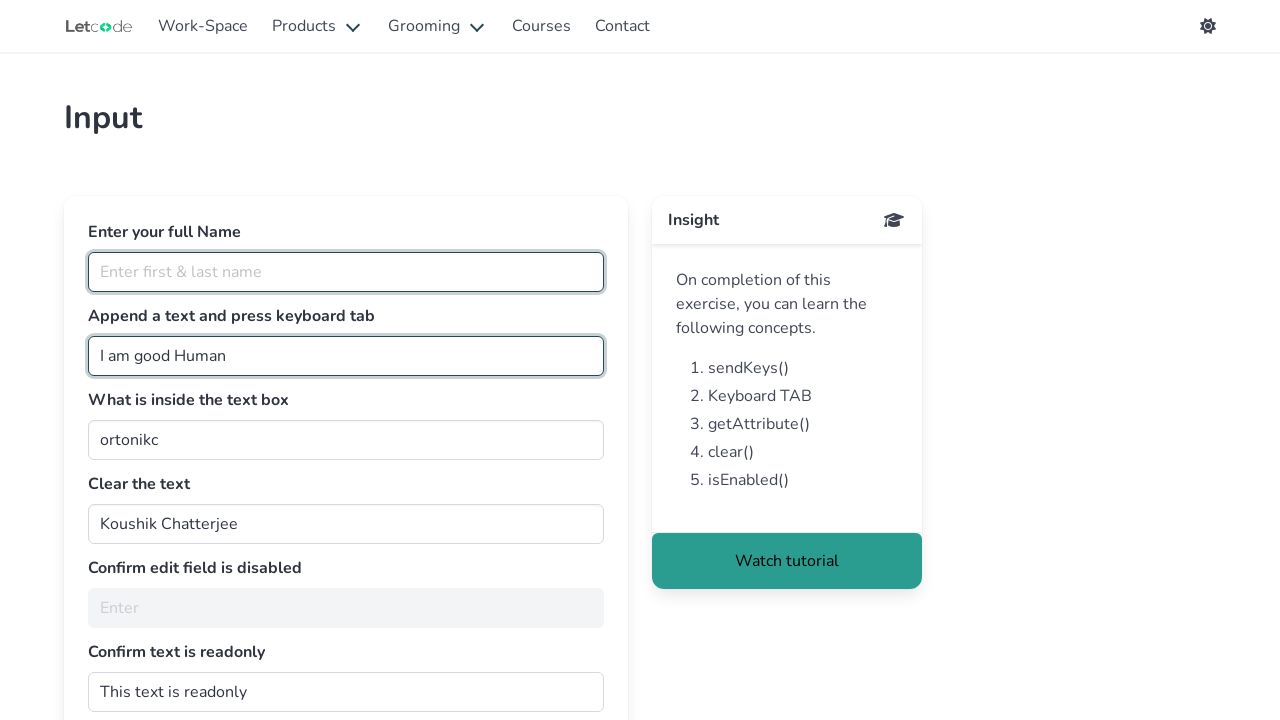